Tests checkbox functionality by toggling a checkbox on and off, verifying its state, and counting total checkboxes on the page

Starting URL: https://rahulshettyacademy.com/AutomationPractice/

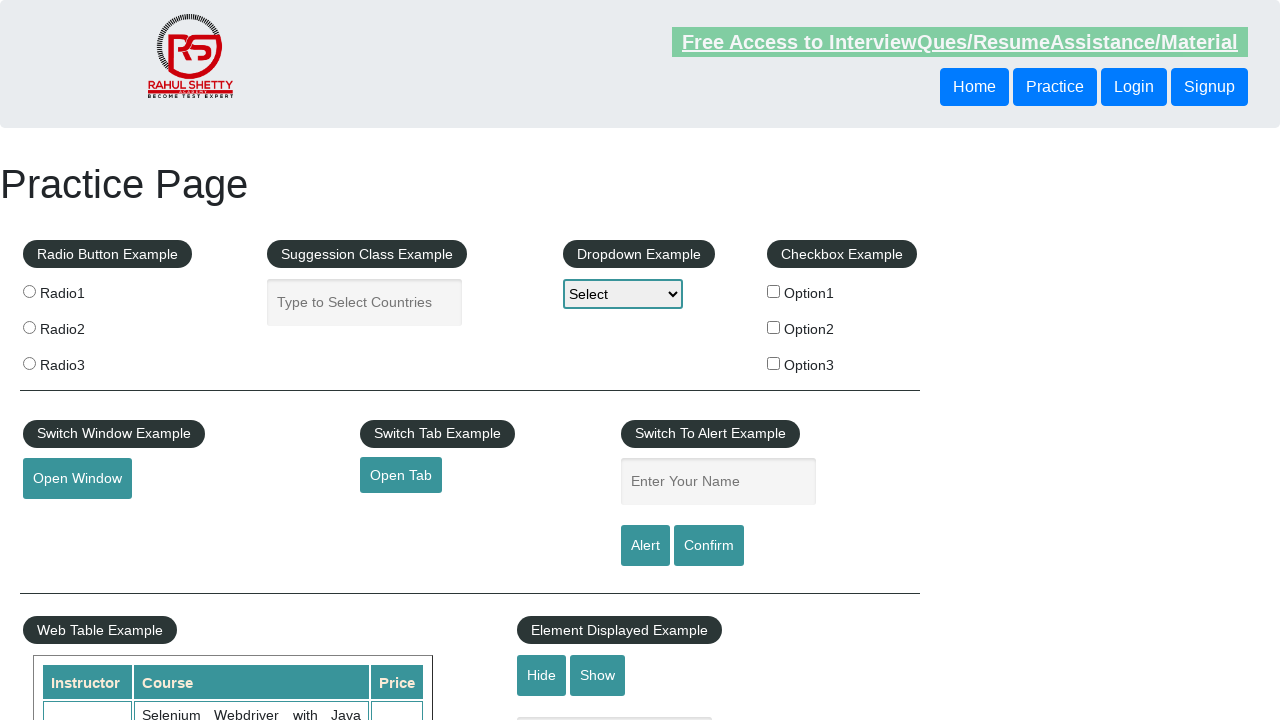

Located first checkbox element
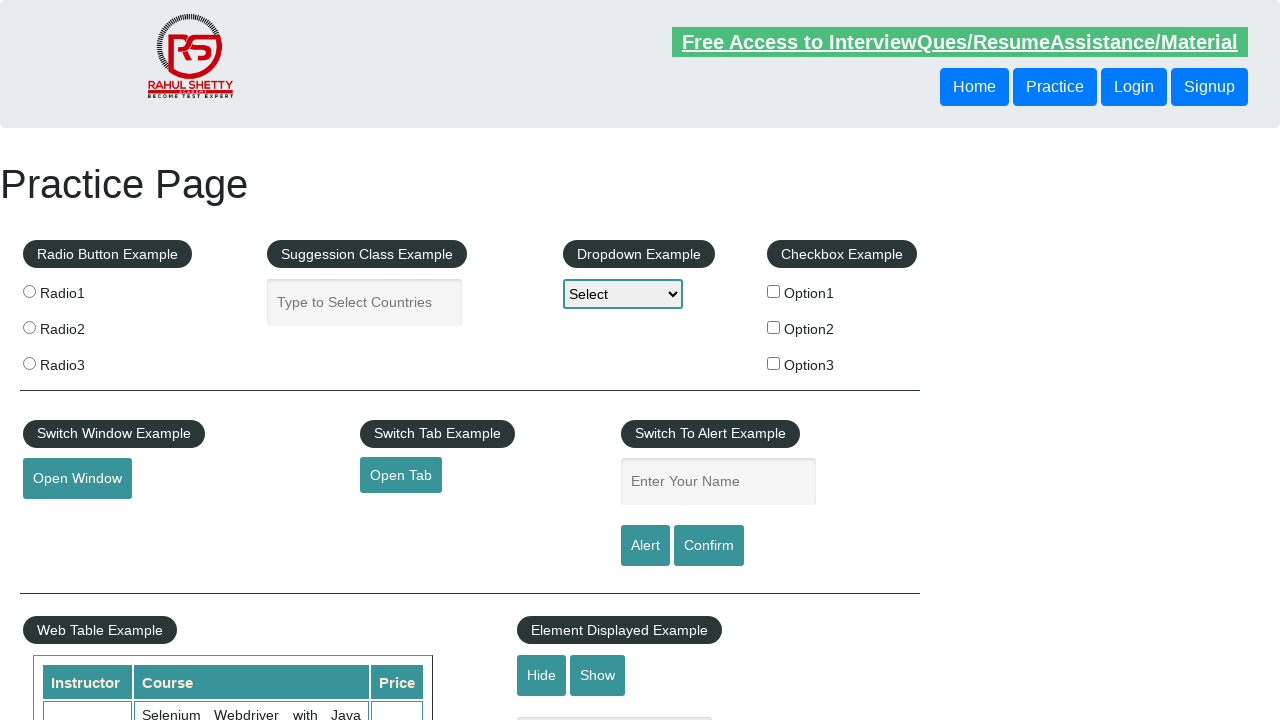

Clicked checkbox to check it at (774, 291) on #checkBoxOption1
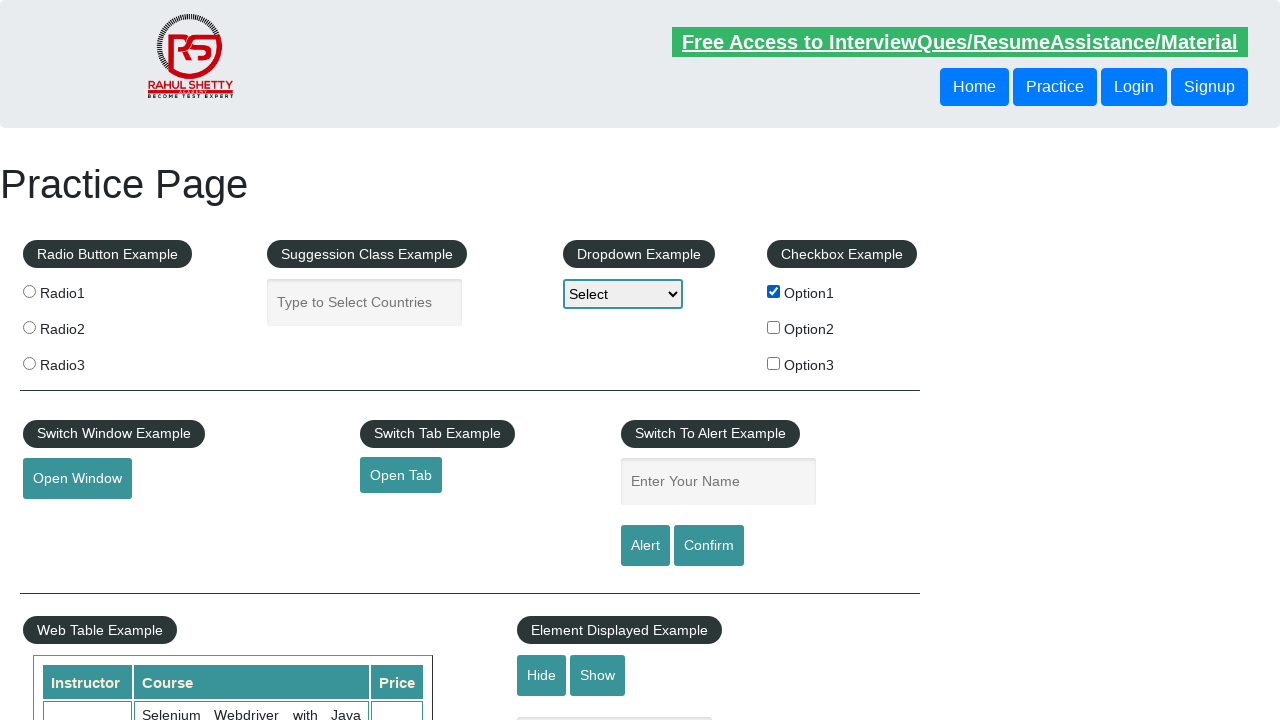

Clicked checkbox to uncheck it at (774, 291) on #checkBoxOption1
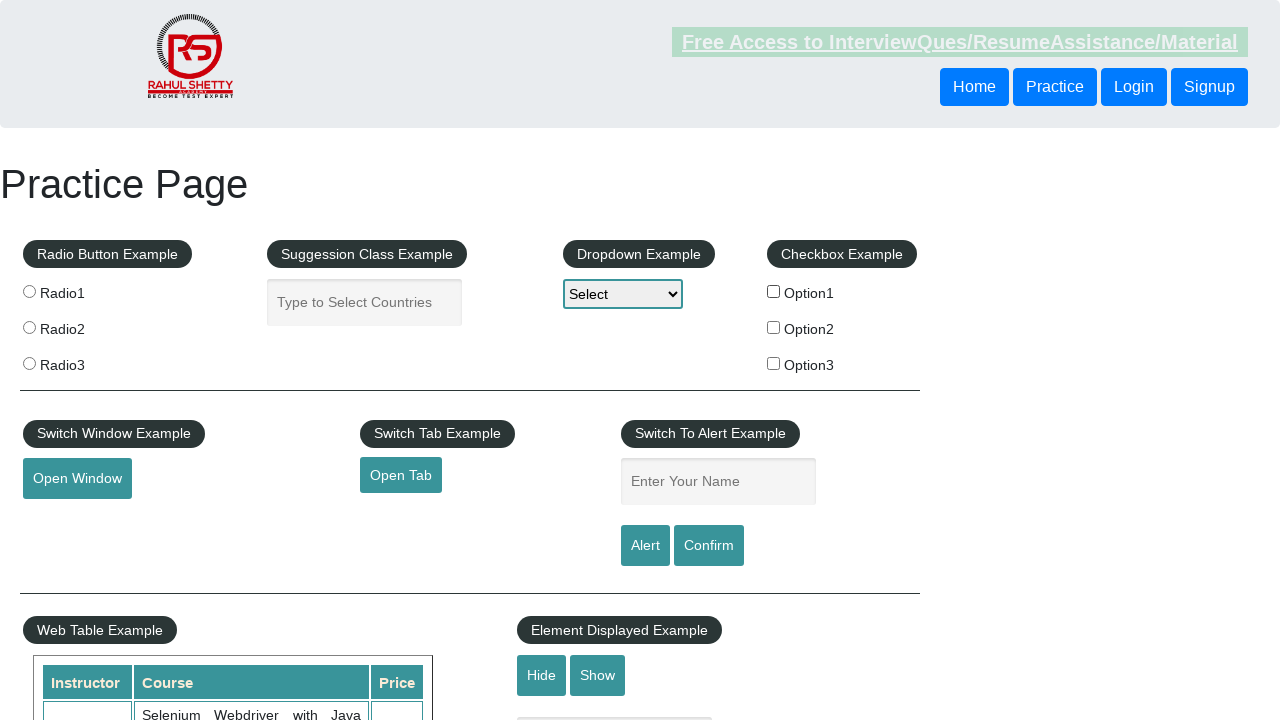

Verified checkbox is unchecked
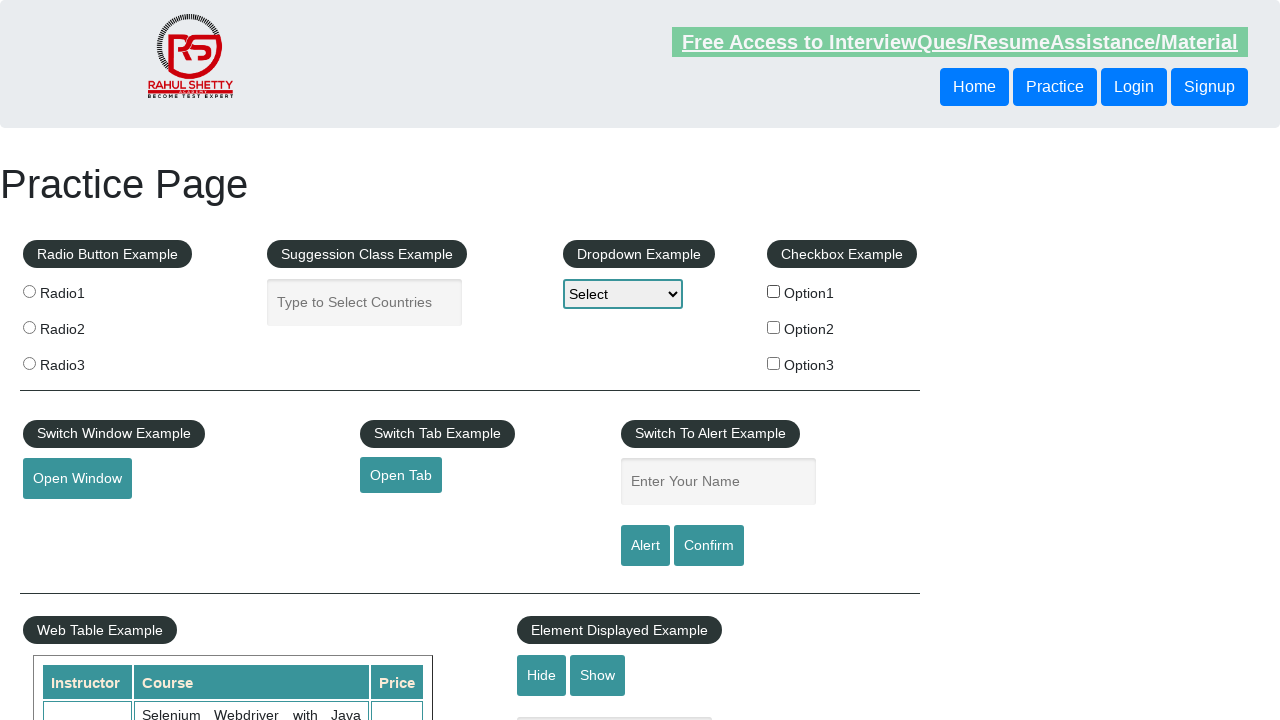

Counted total checkboxes: 3
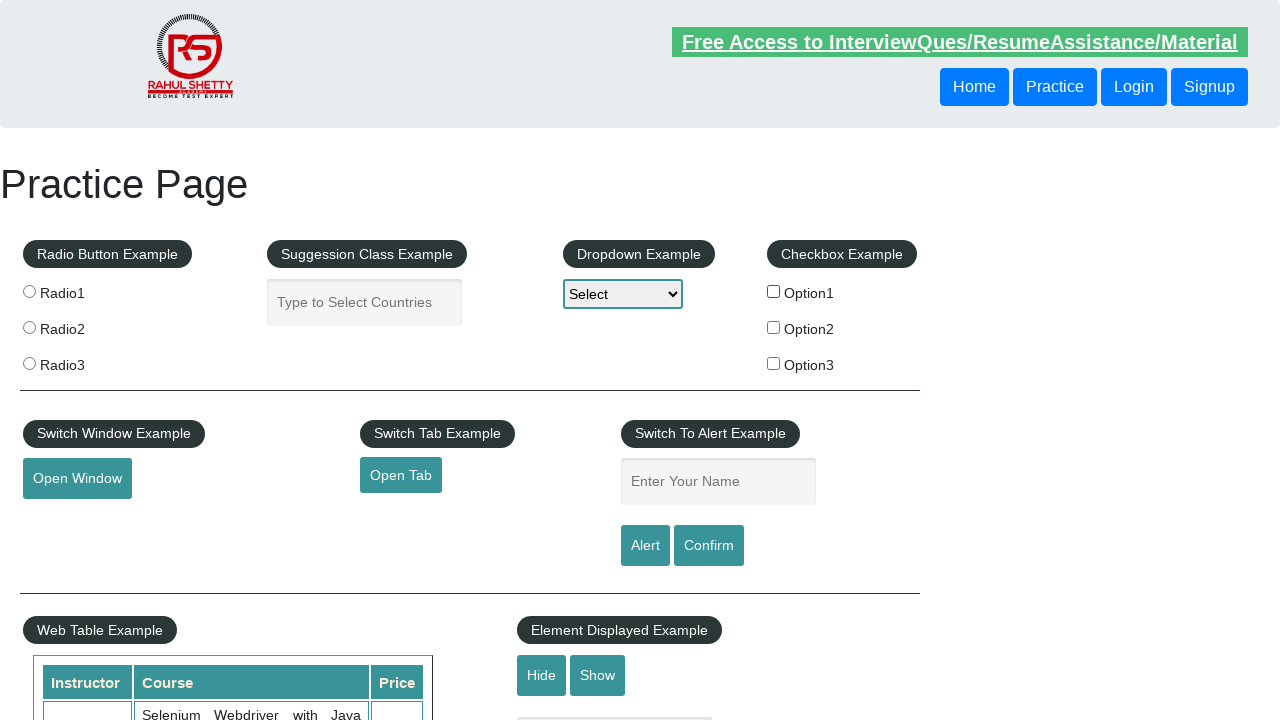

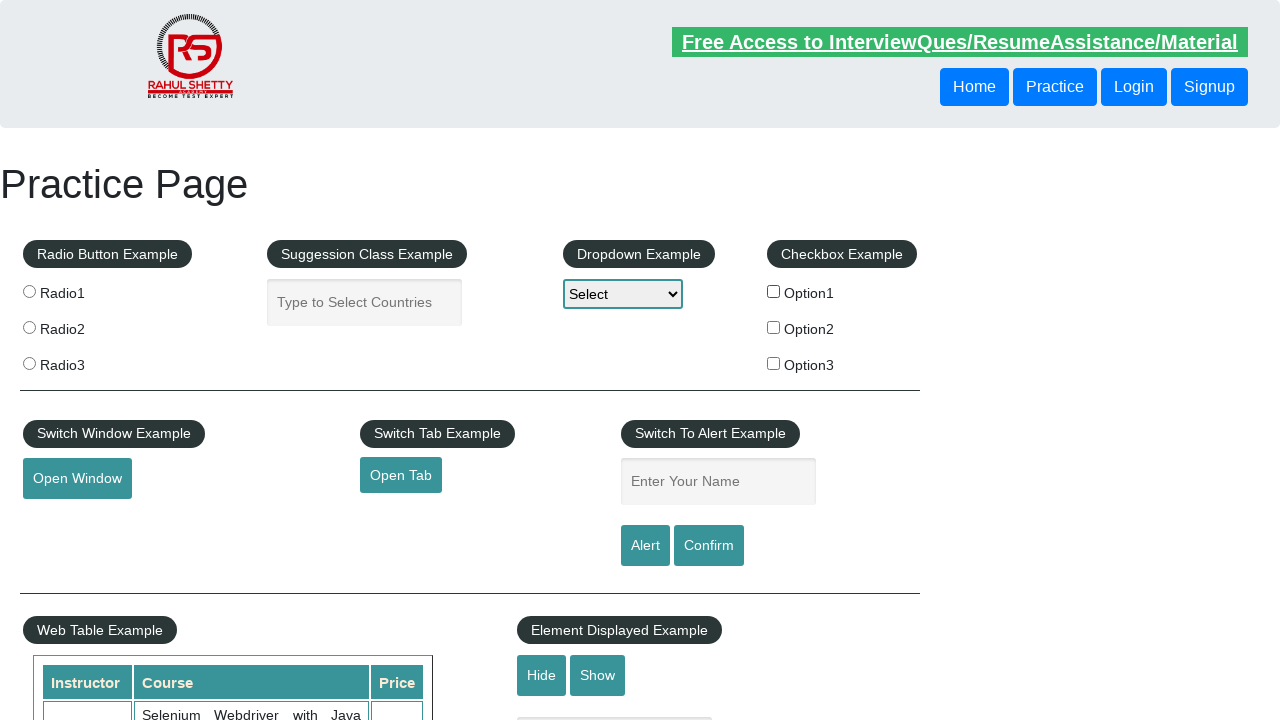